Navigates to the Samsung homepage and verifies the page loads successfully

Starting URL: https://www.samsung.com

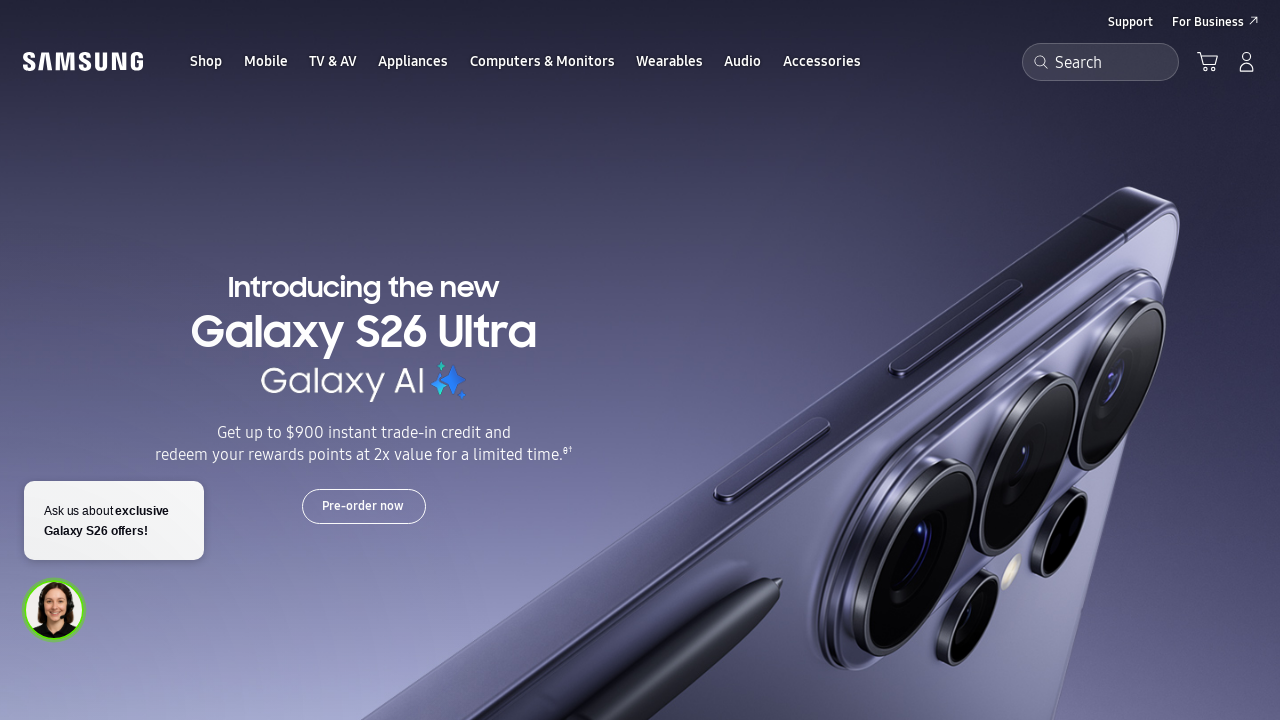

Samsung homepage DOM content loaded
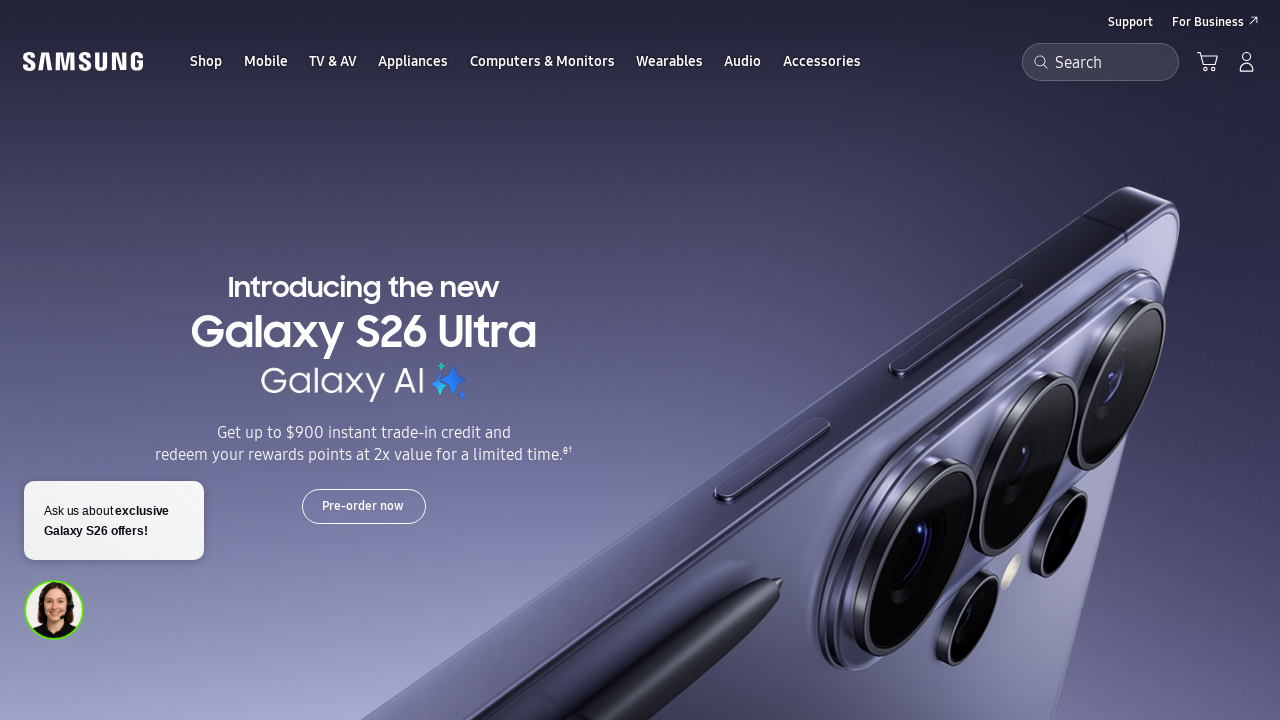

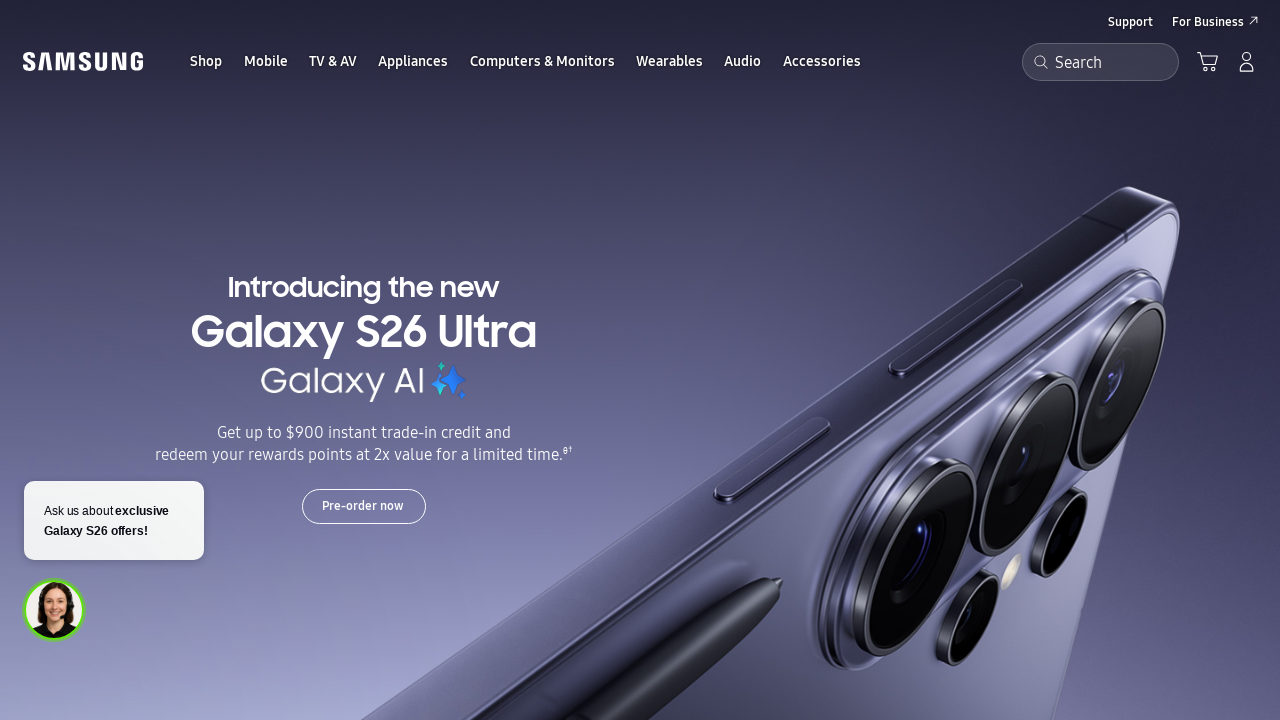